Tests modal dialog accept functionality by opening a modal and clicking the OK/accept button

Starting URL: https://formy-project.herokuapp.com/modal

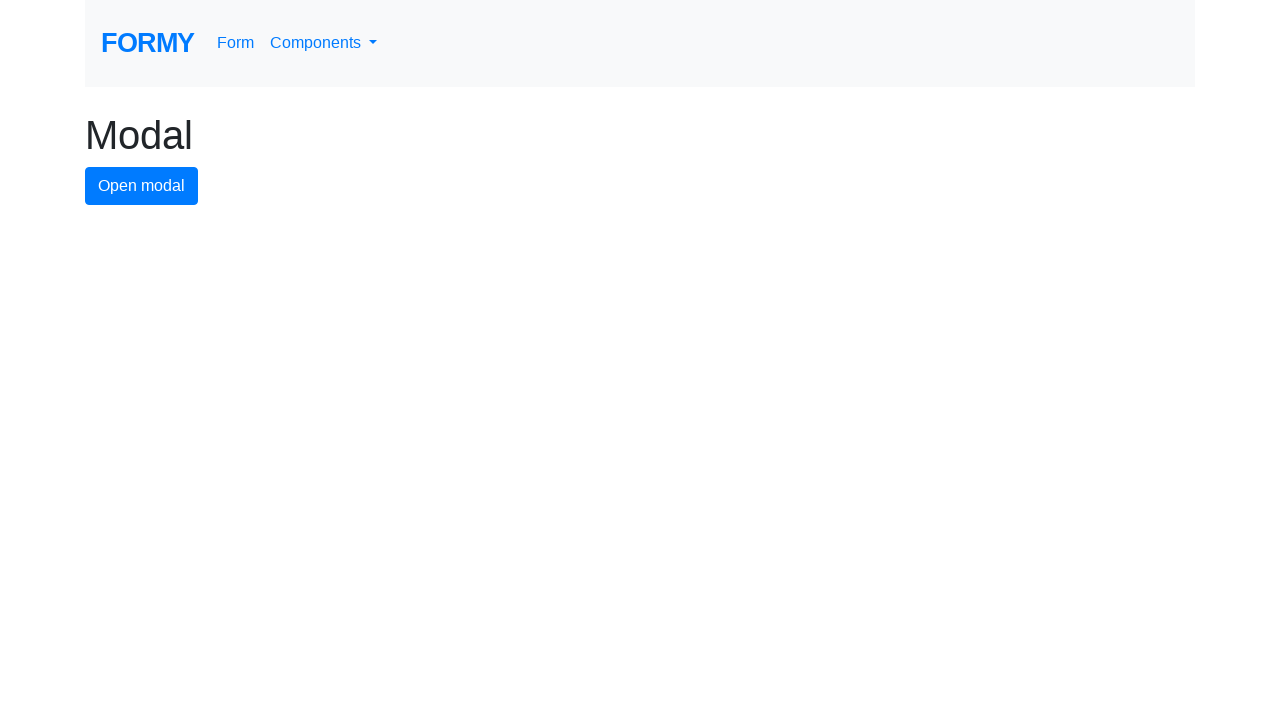

Page header loaded and verified
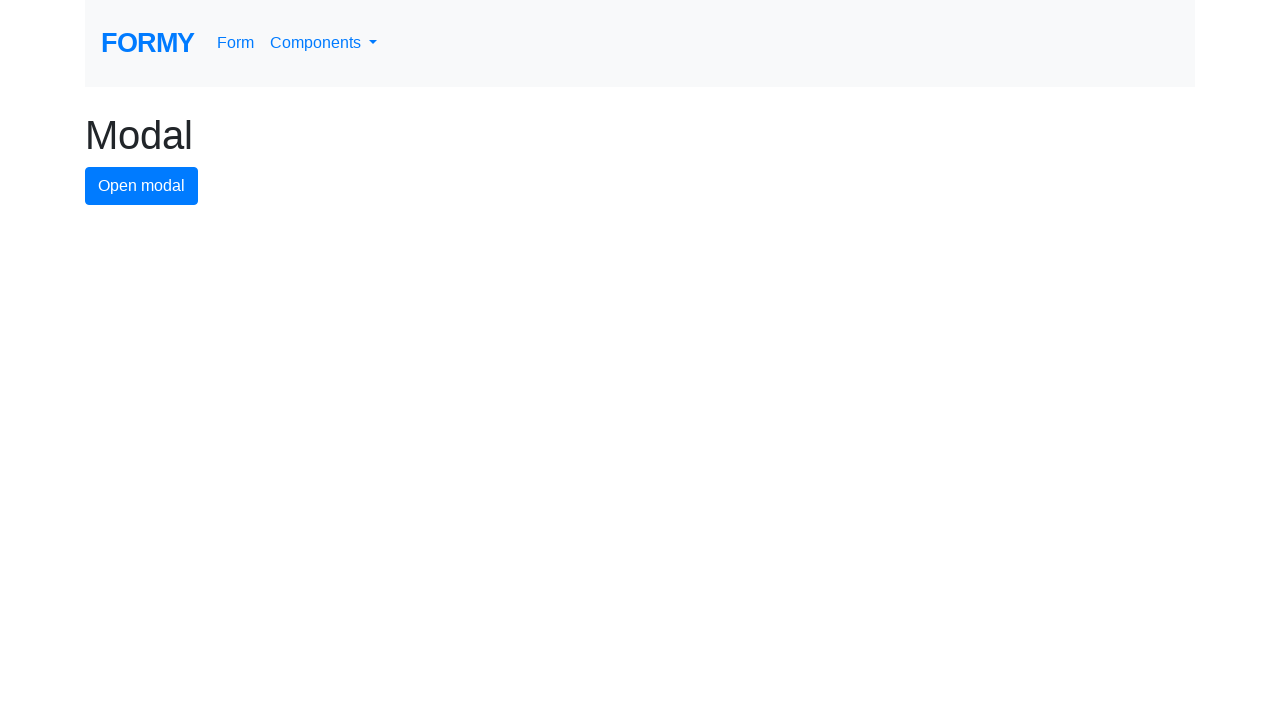

Clicked modal button to open modal dialog at (142, 186) on #modal-button
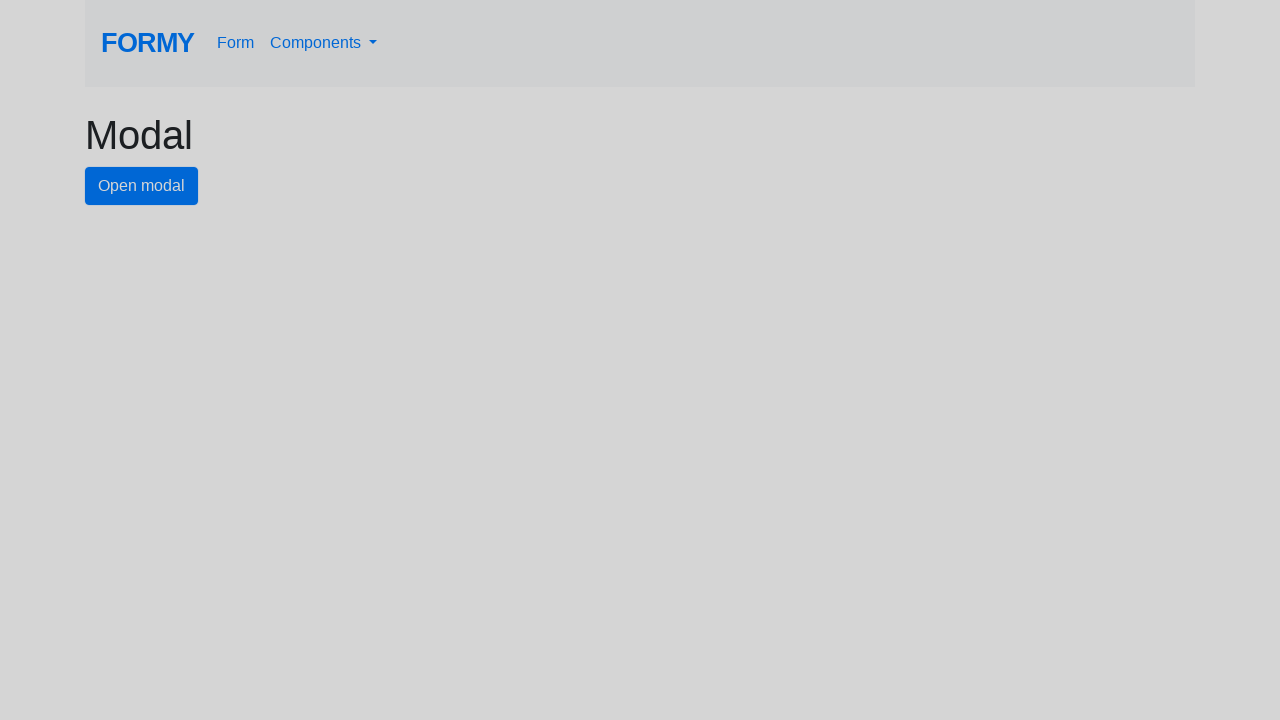

Modal dialog became visible
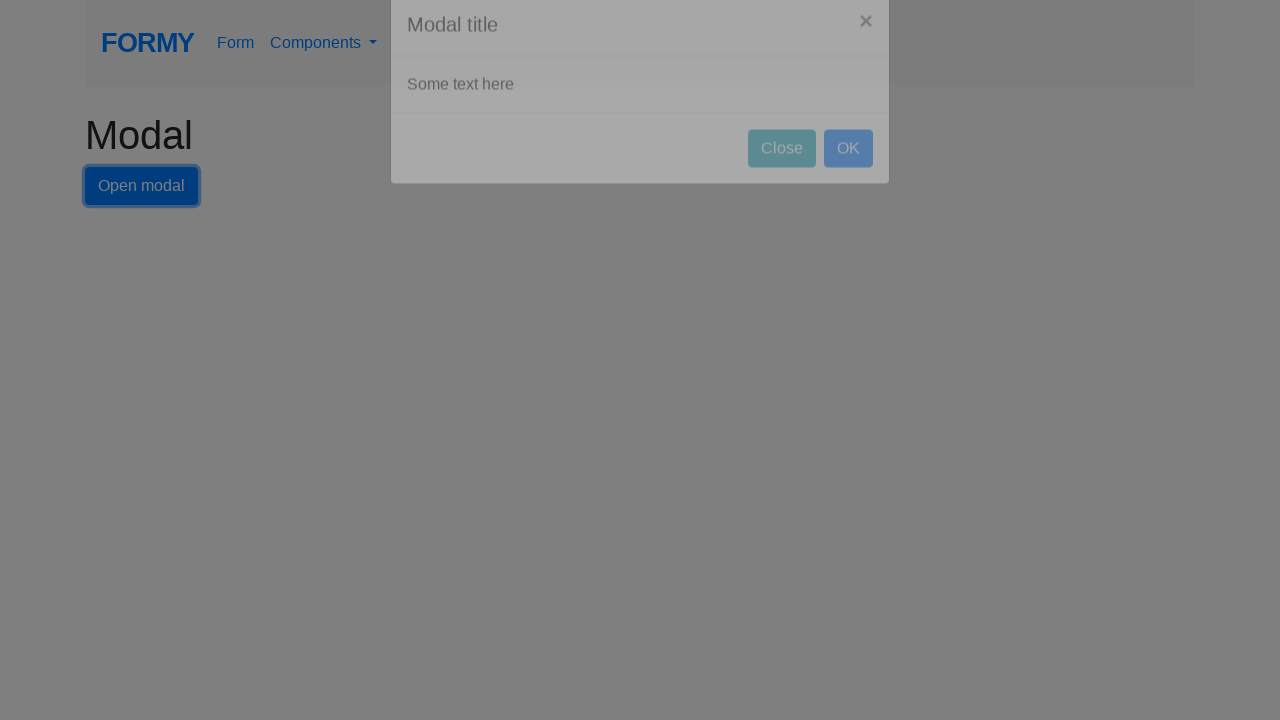

Clicked OK/accept button to confirm modal at (848, 184) on #ok-button
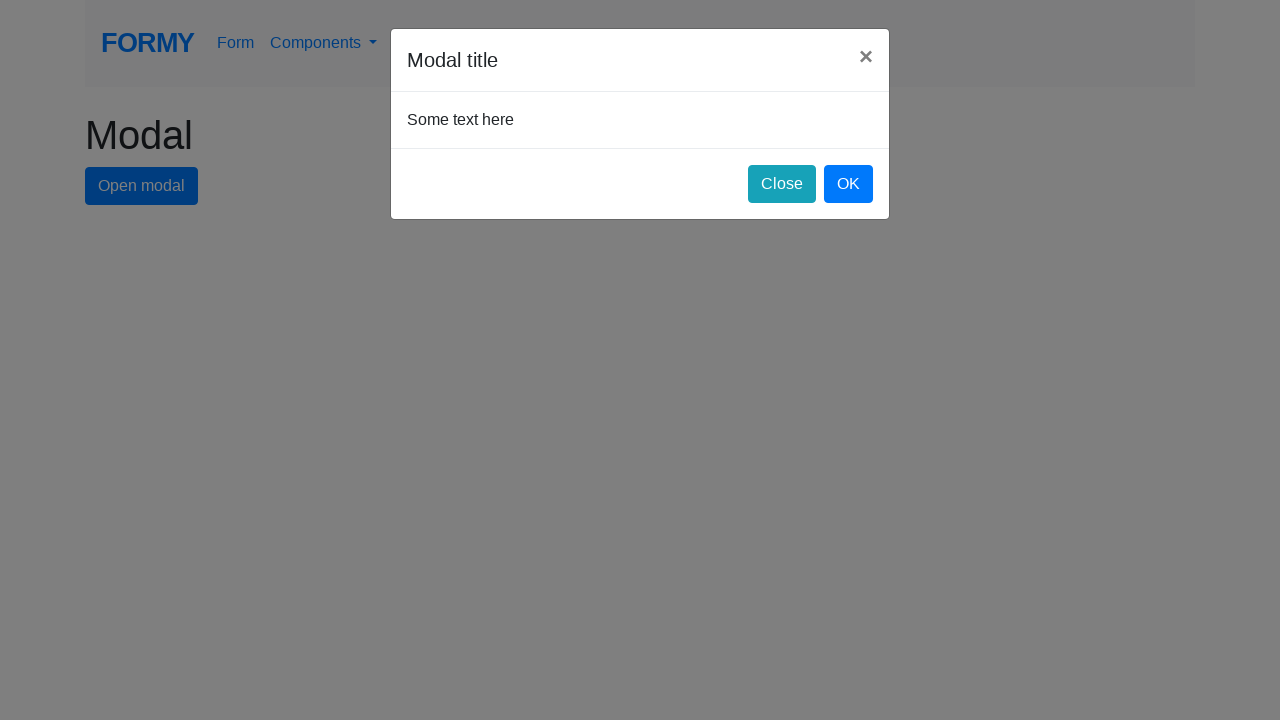

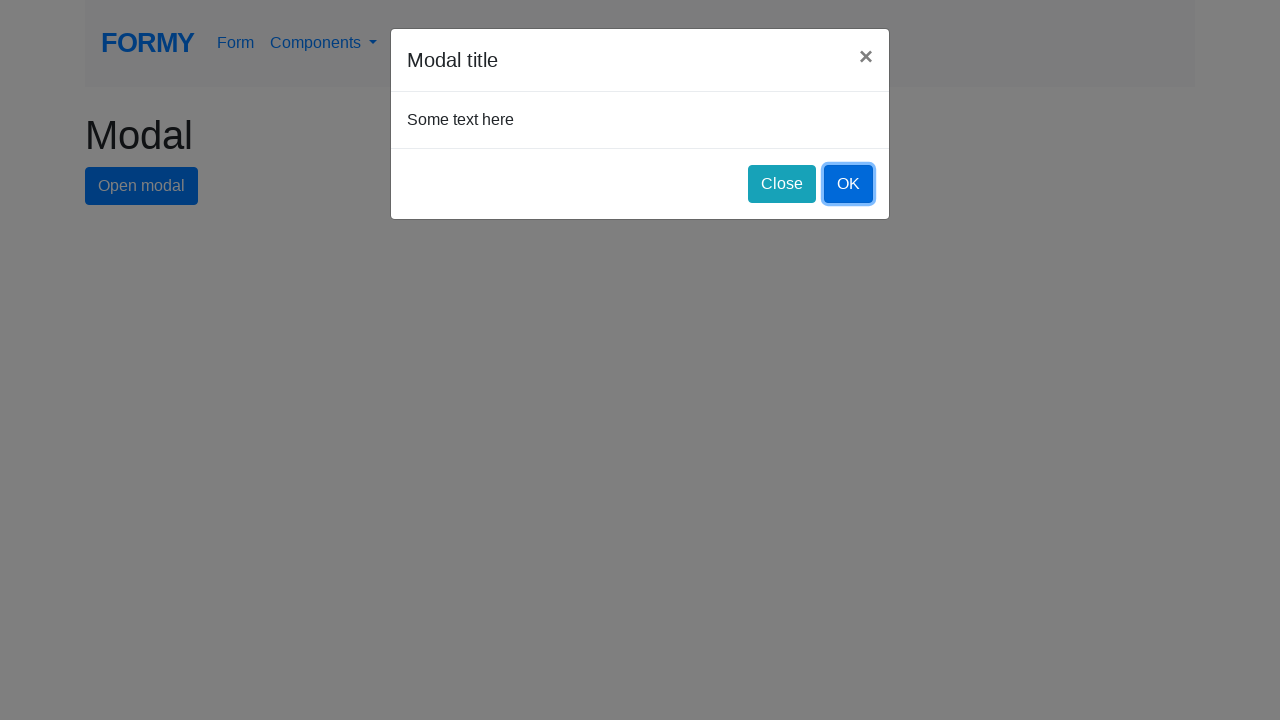